Tests JavaScript alert and confirm dialog handling by triggering alerts, accepting/dismissing them, and verifying the result messages

Starting URL: https://the-internet.herokuapp.com/javascript_alerts

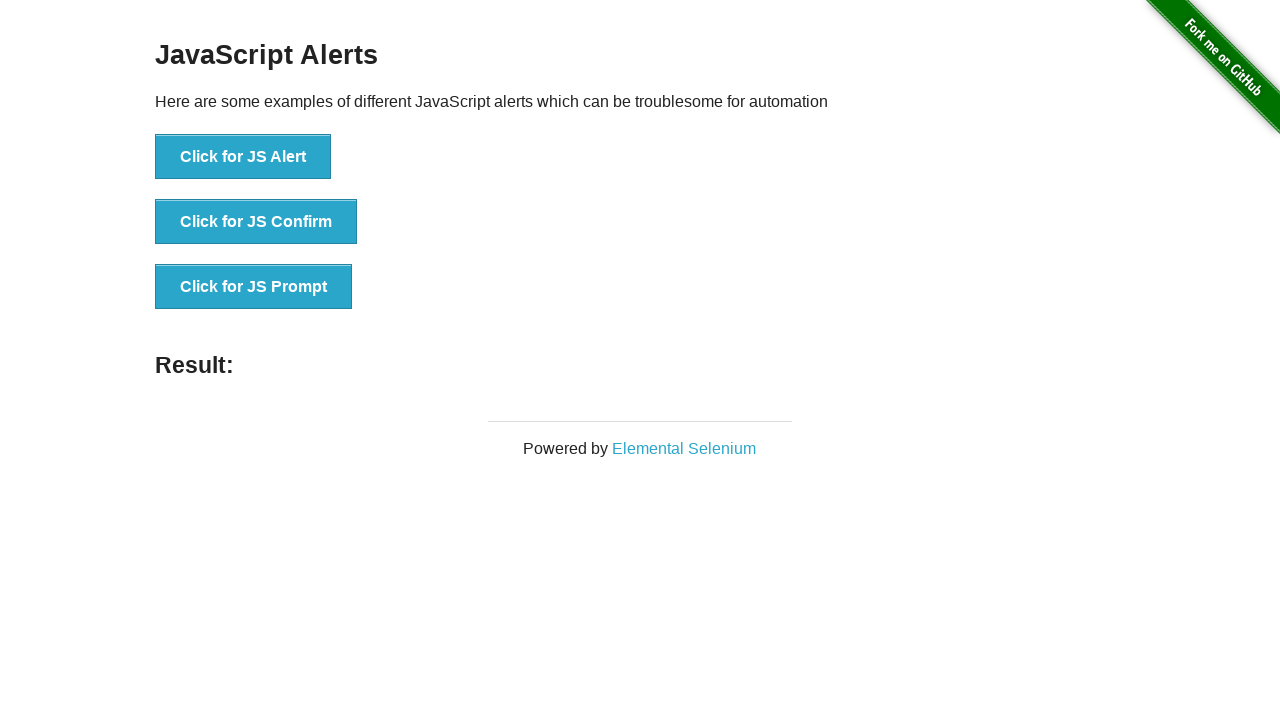

Set up dialog handler to accept JS Alert
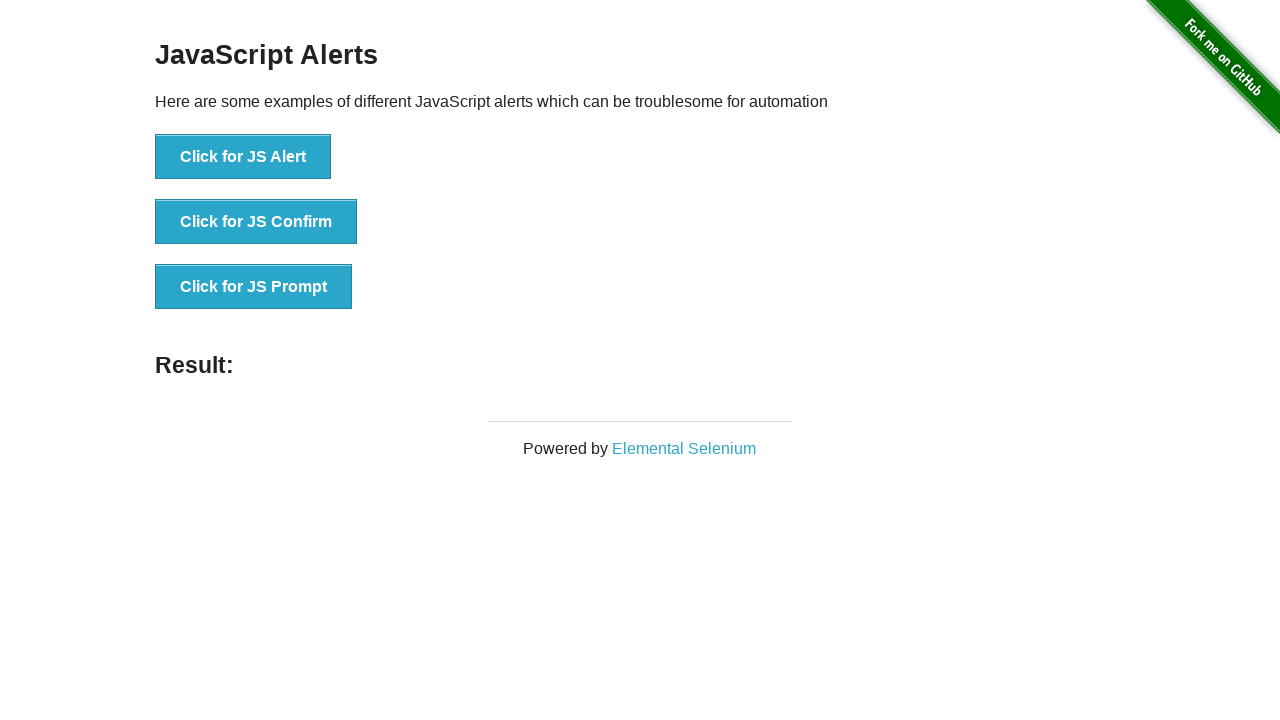

Clicked 'Click for JS Alert' button at (243, 157) on xpath=//button[text()='Click for JS Alert']
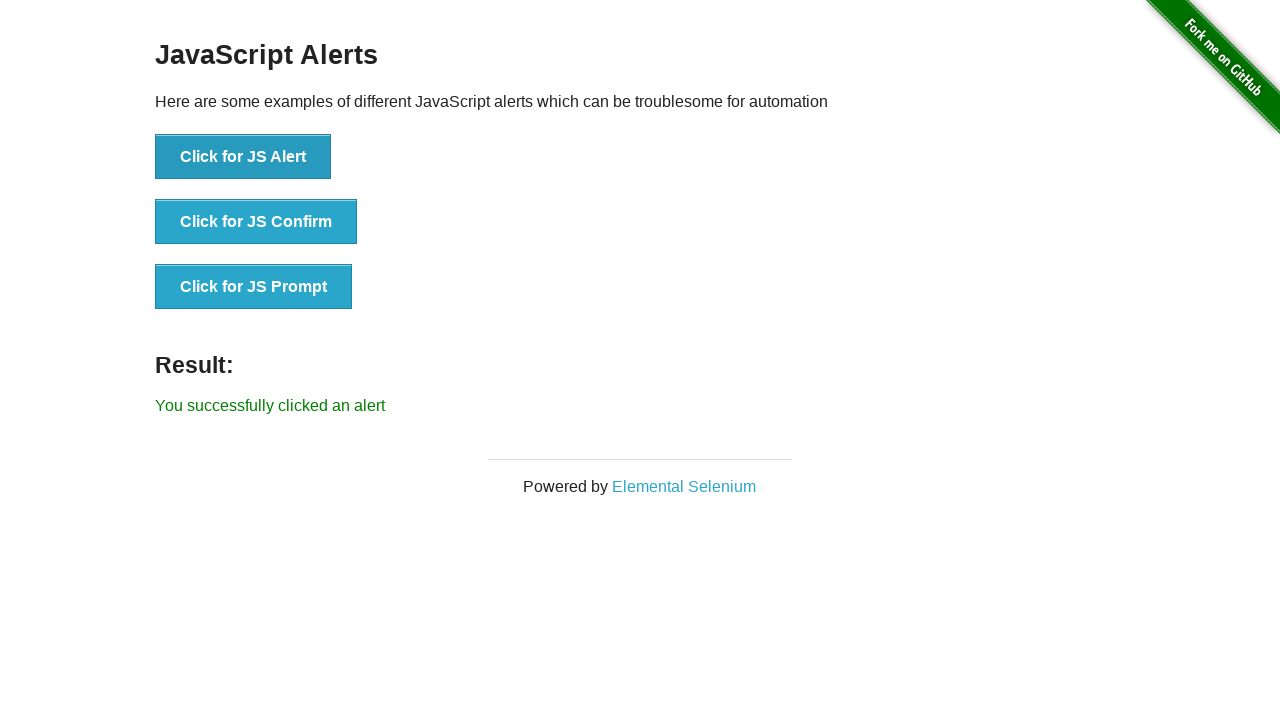

Result message appeared after accepting JS Alert
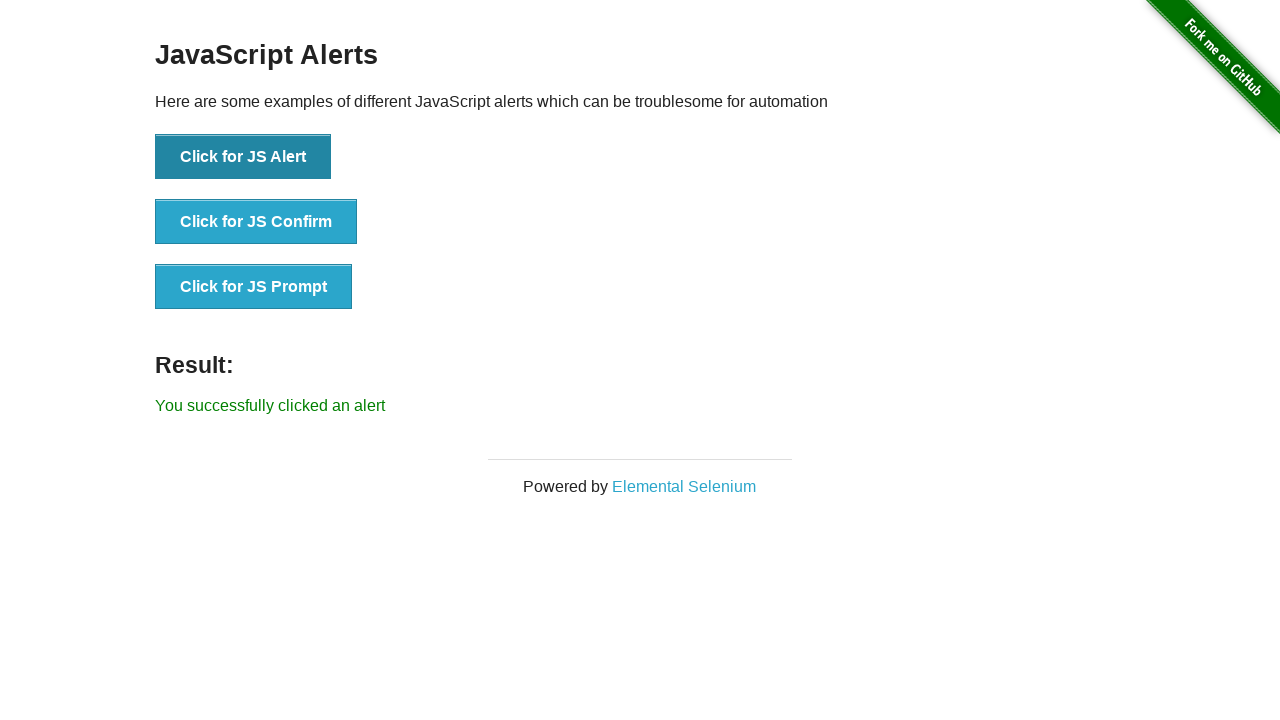

Set up dialog handler to dismiss JS Confirm
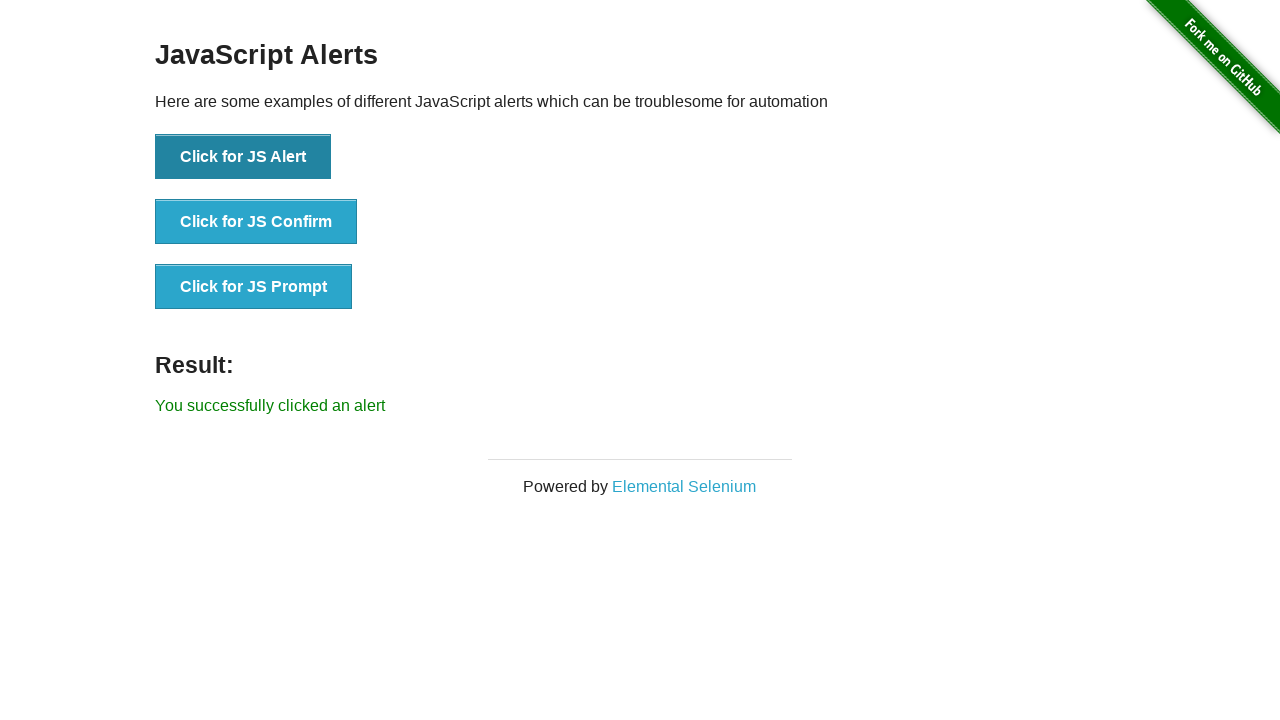

Clicked 'Click for JS Confirm' button at (256, 222) on xpath=//button[text()='Click for JS Confirm']
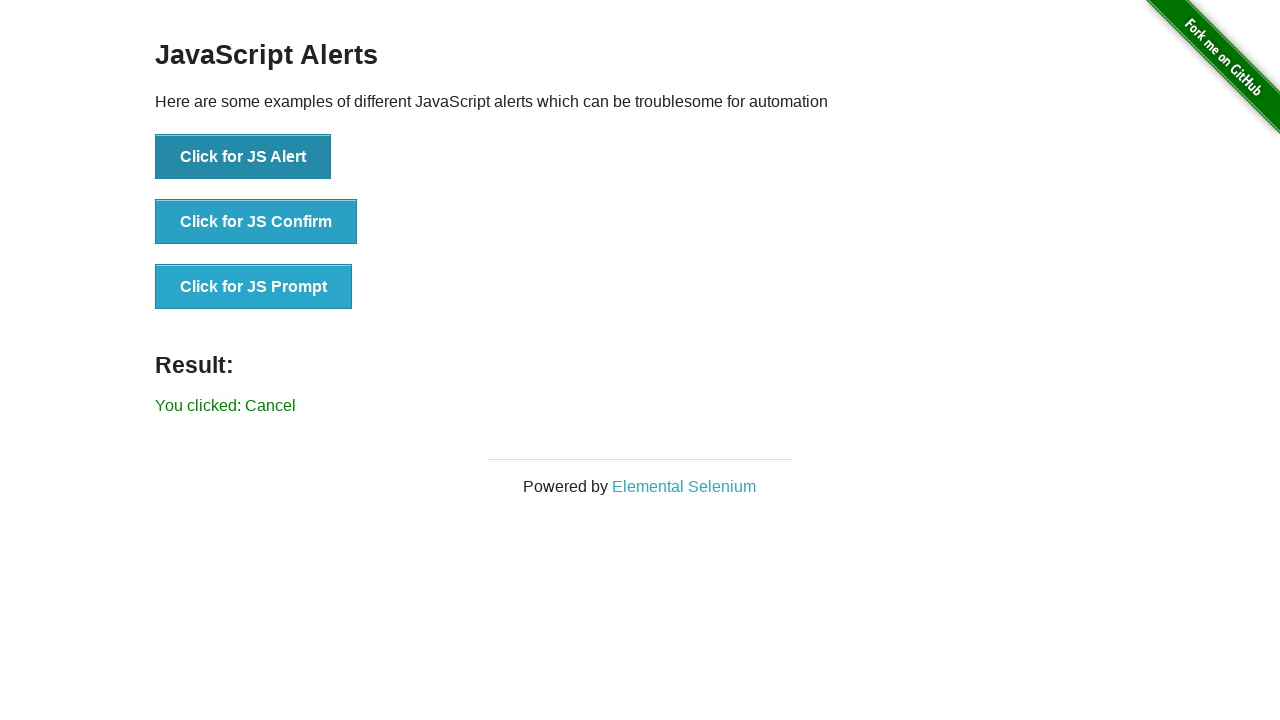

Verified result message contains 'You clicked: Cancel'
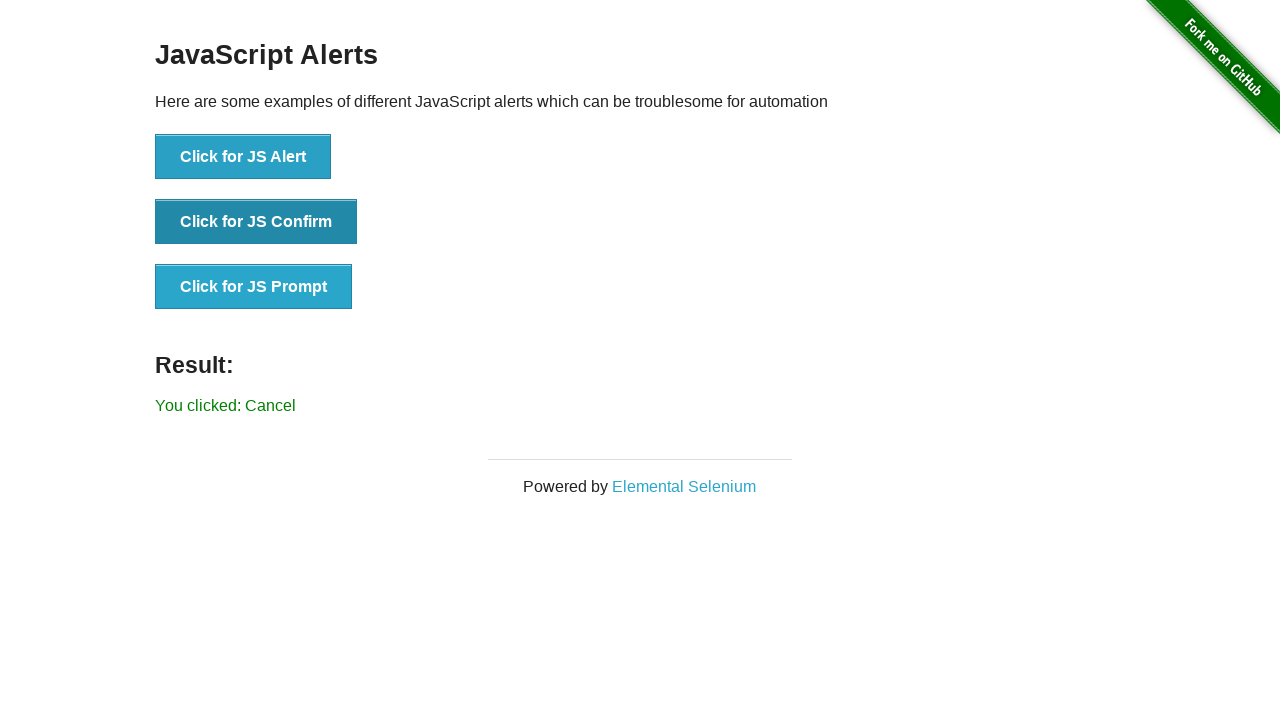

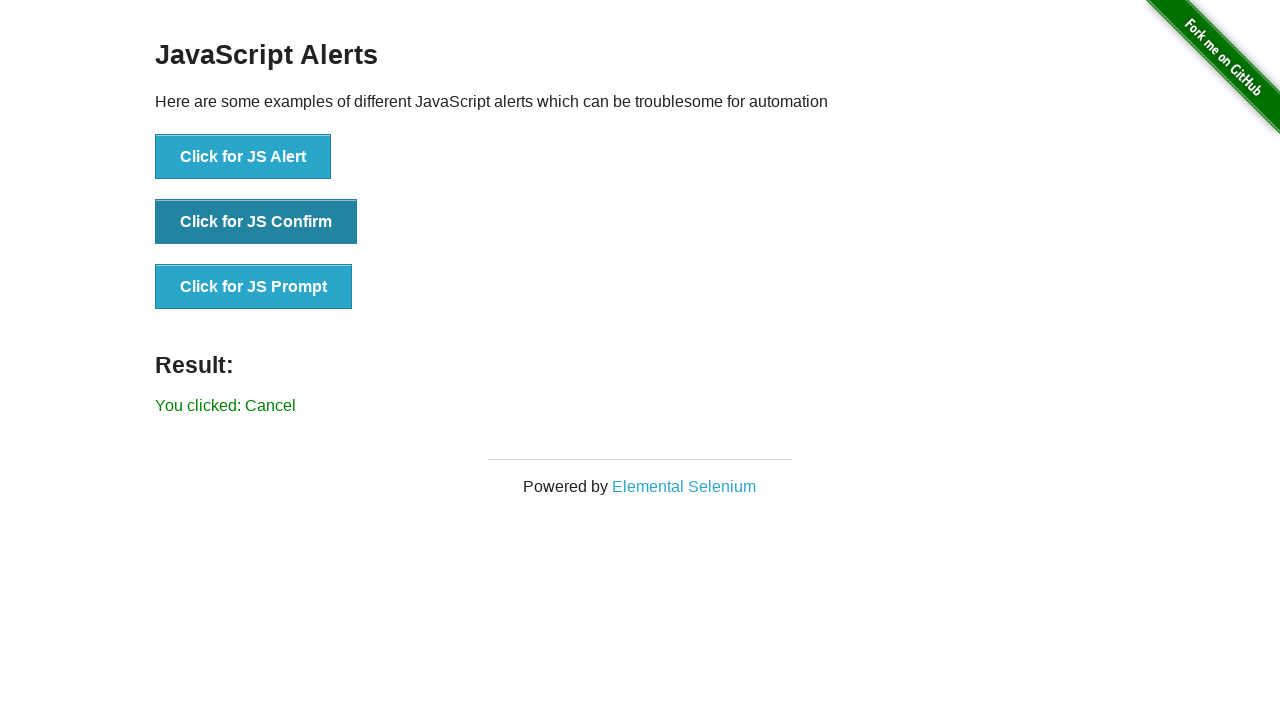